Tests clicking on the Ice Melt Plus section and its MSDS button to open a PDF in a new popup

Starting URL: https://www.andreandson.com/ice-melts

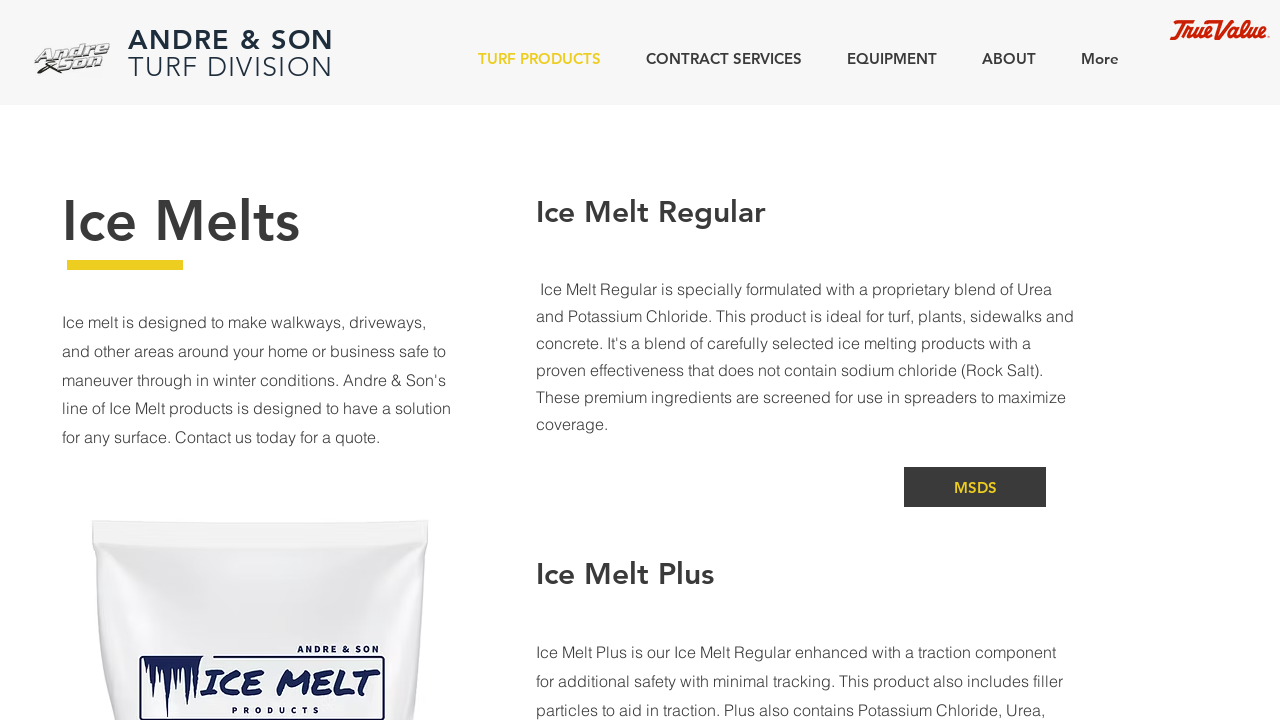

Clicked on 'Ice Melts' text at (181, 221) on internal:text="Ice Melts"s
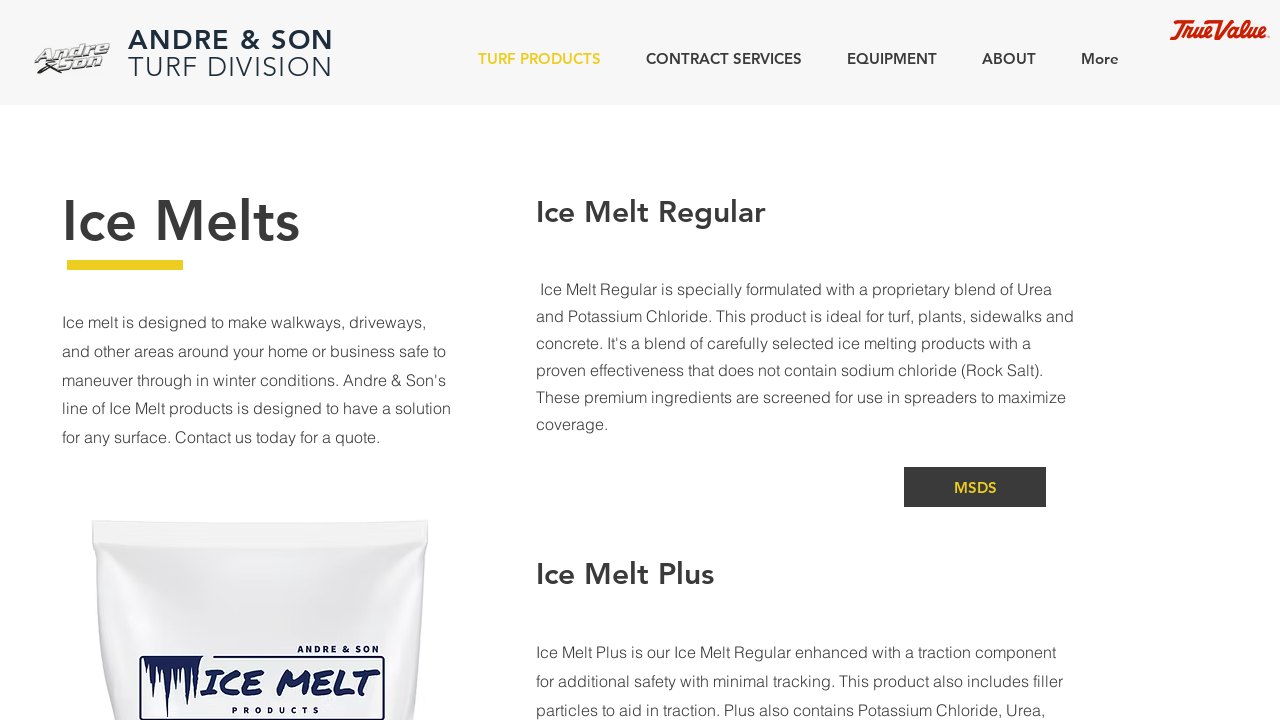

Clicked on 'Ice Melt Plus' section at (625, 574) on internal:text="Ice Melt Plus"s
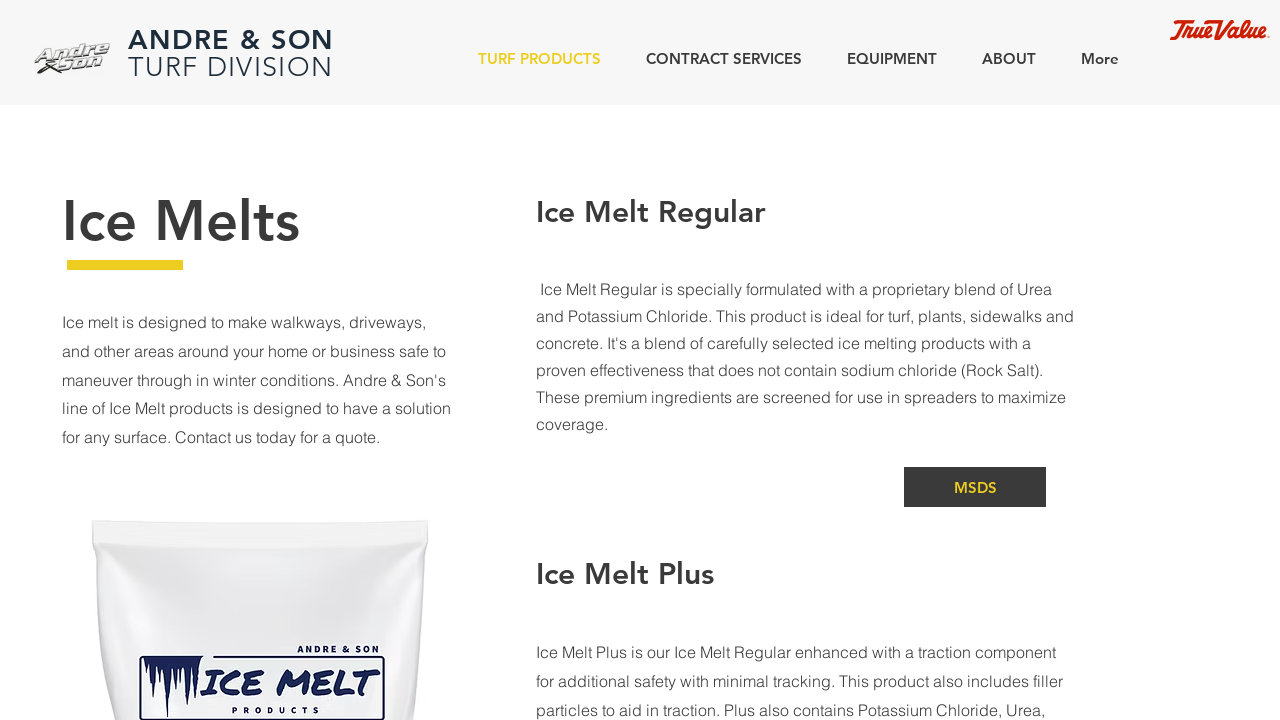

Clicked on Ice Melt Plus product description paragraph at (796, 595) on internal:text="Ice Melt Plus is our Ice Melt"i
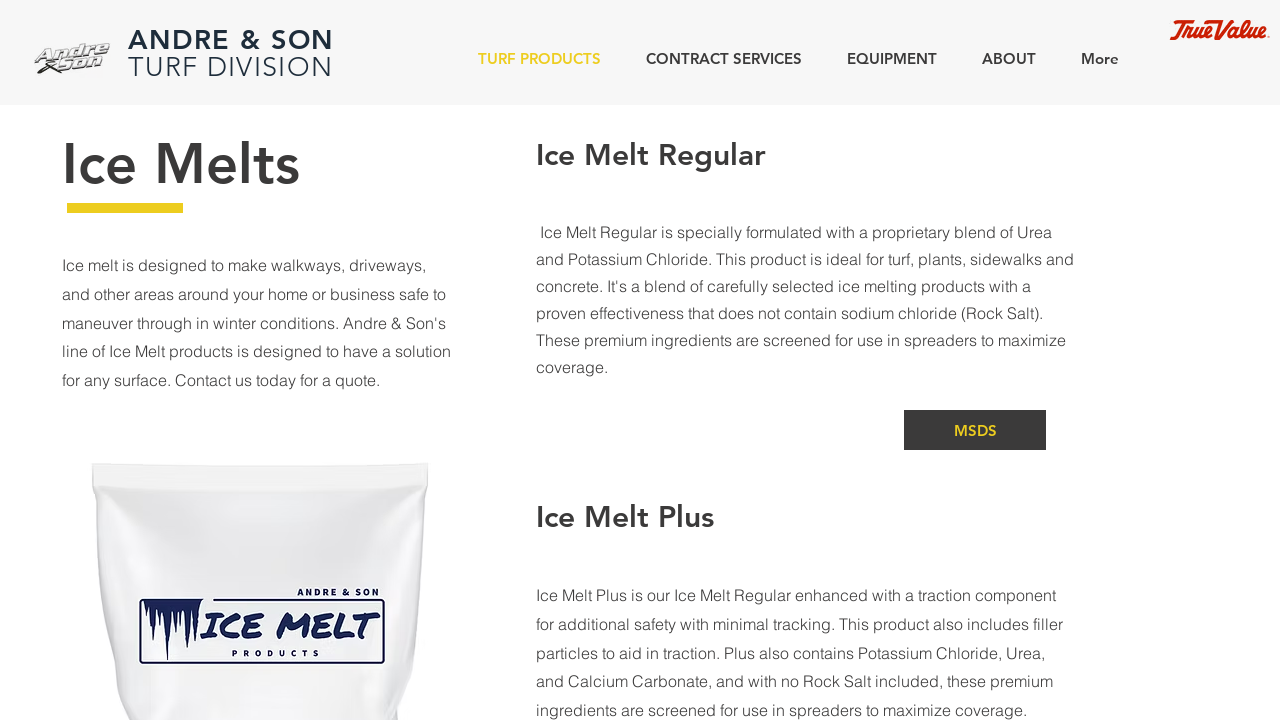

Clicked on Ice Melt Plus MSDS button to open PDF popup at (975, 361) on #comp-kym0q5gu__item-kes5qvaj >> internal:testid=[data-testid="linkElement"s]
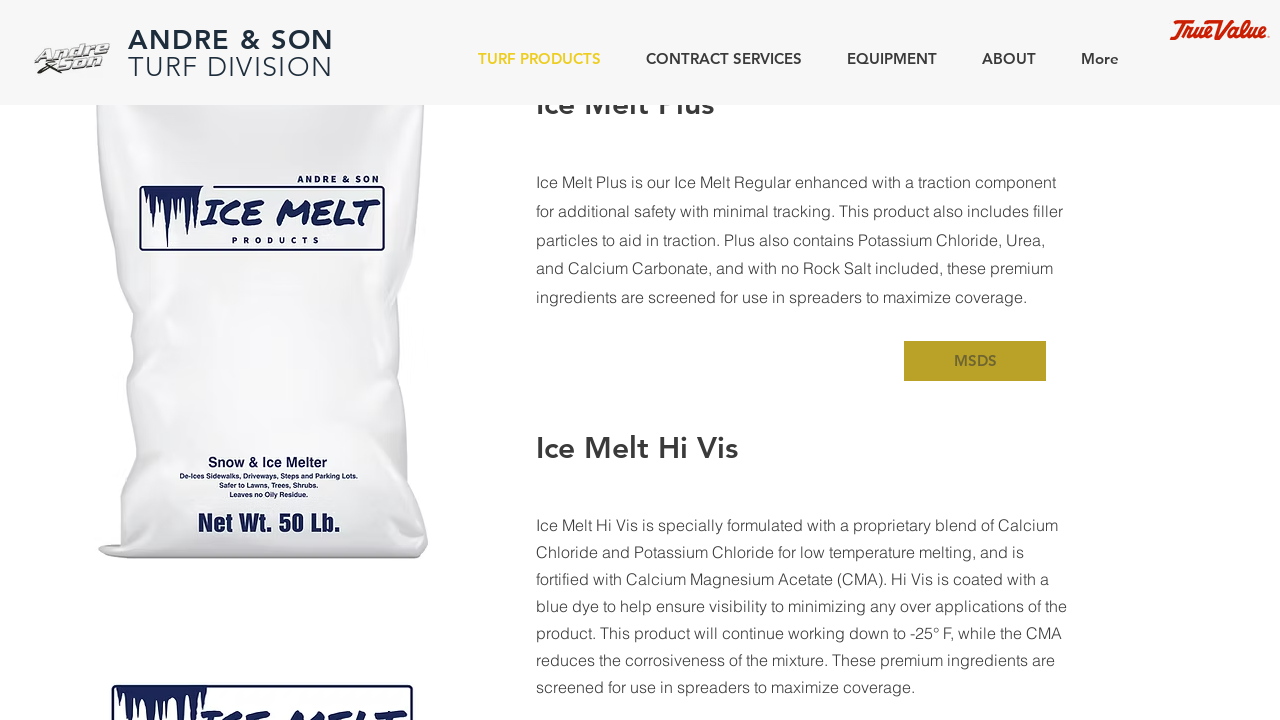

PDF popup window opened successfully
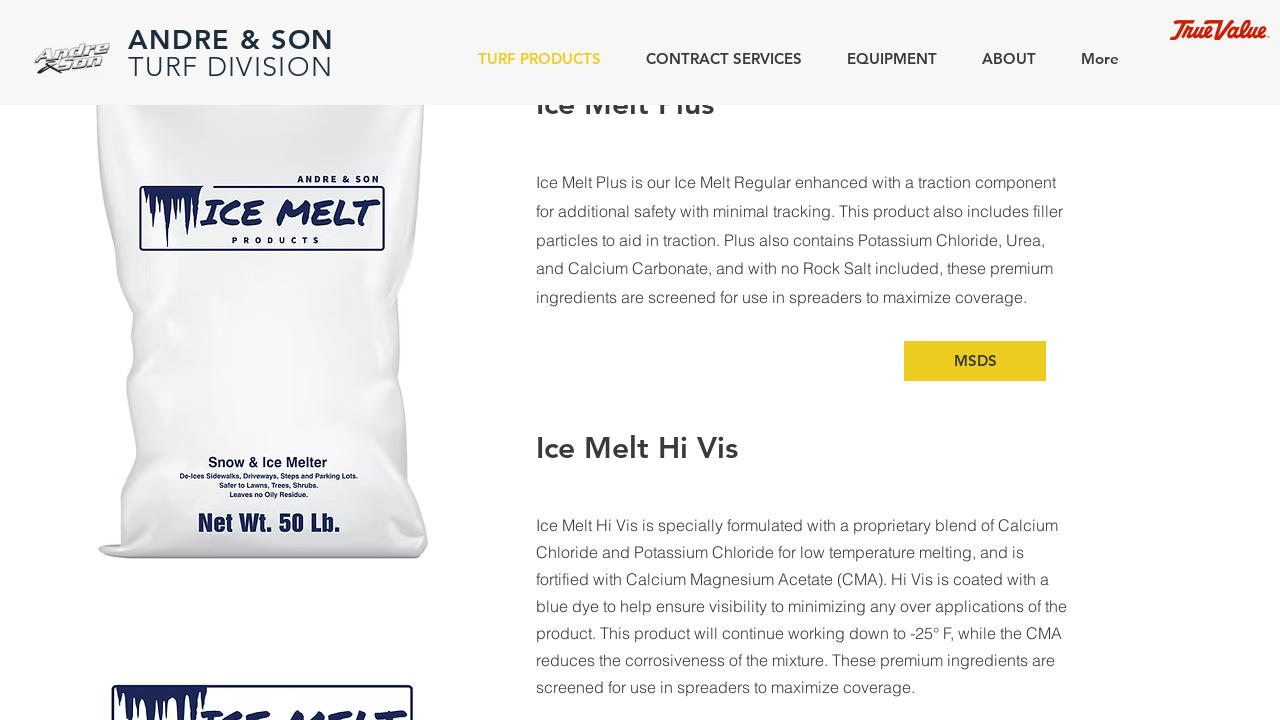

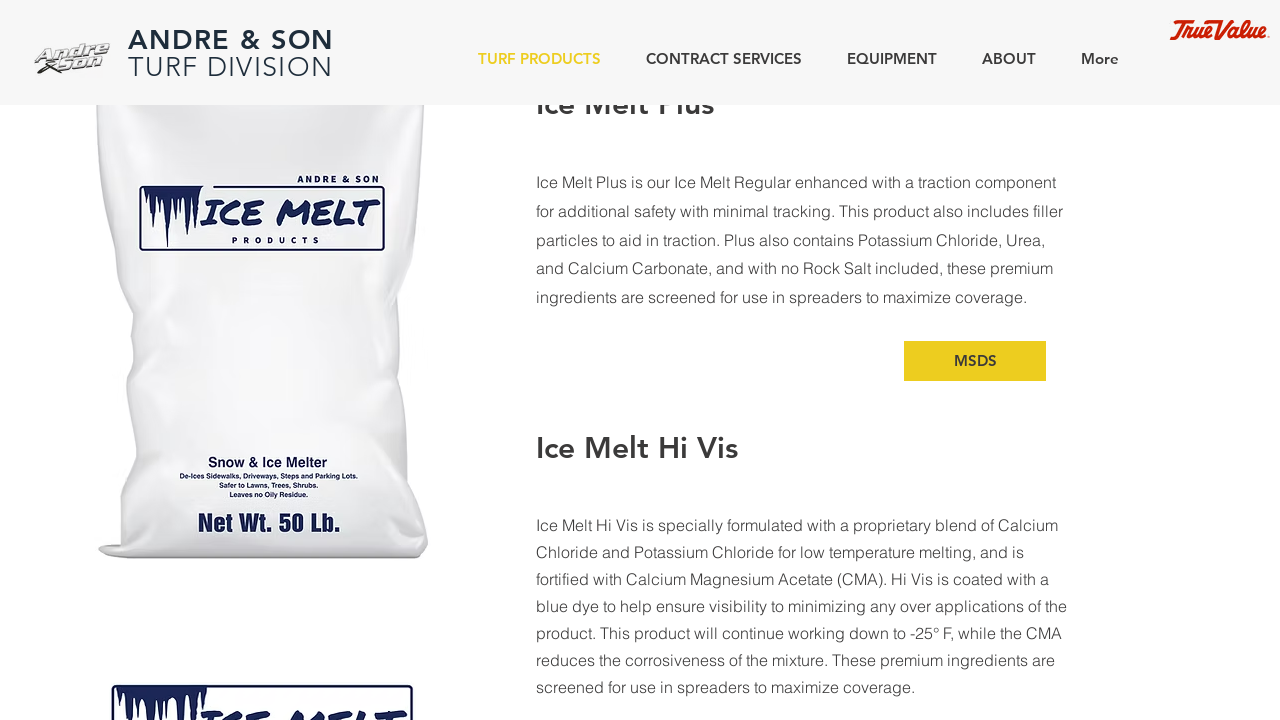